Tests the Indian Railways train search functionality by entering source and destination stations, then verifies that train results are displayed

Starting URL: https://erail.in/

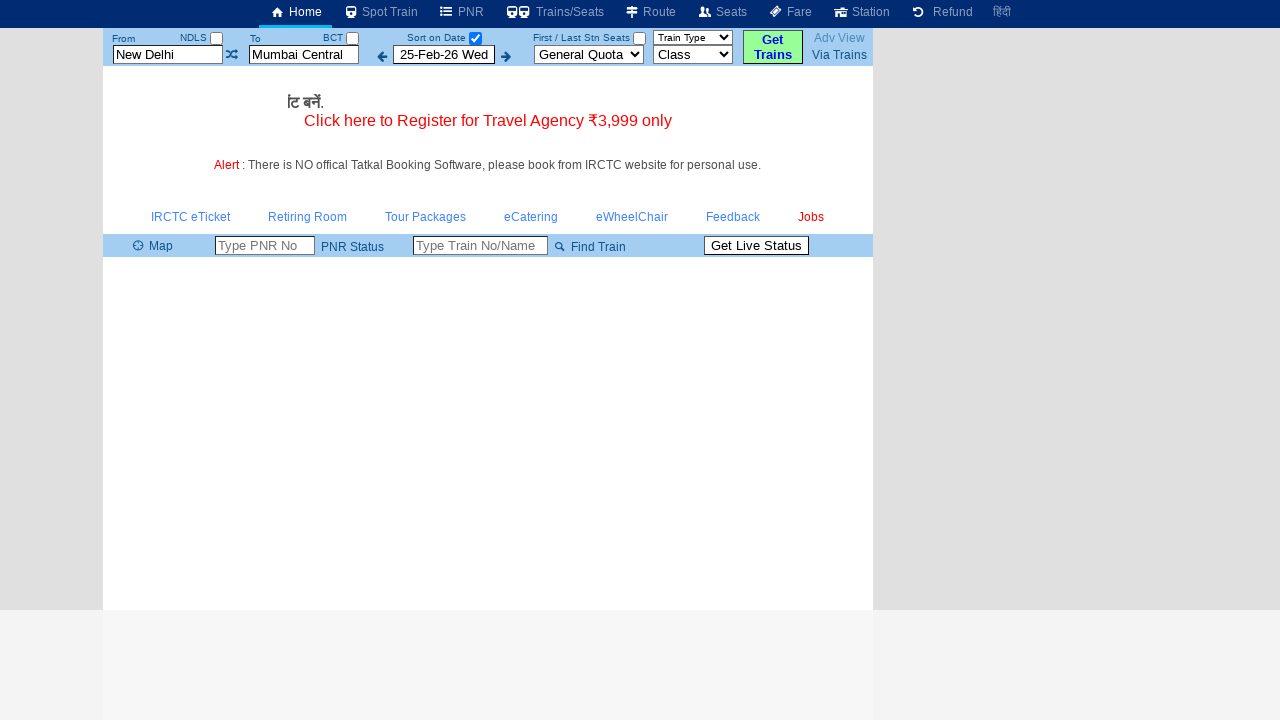

Cleared source station field on #txtStationFrom
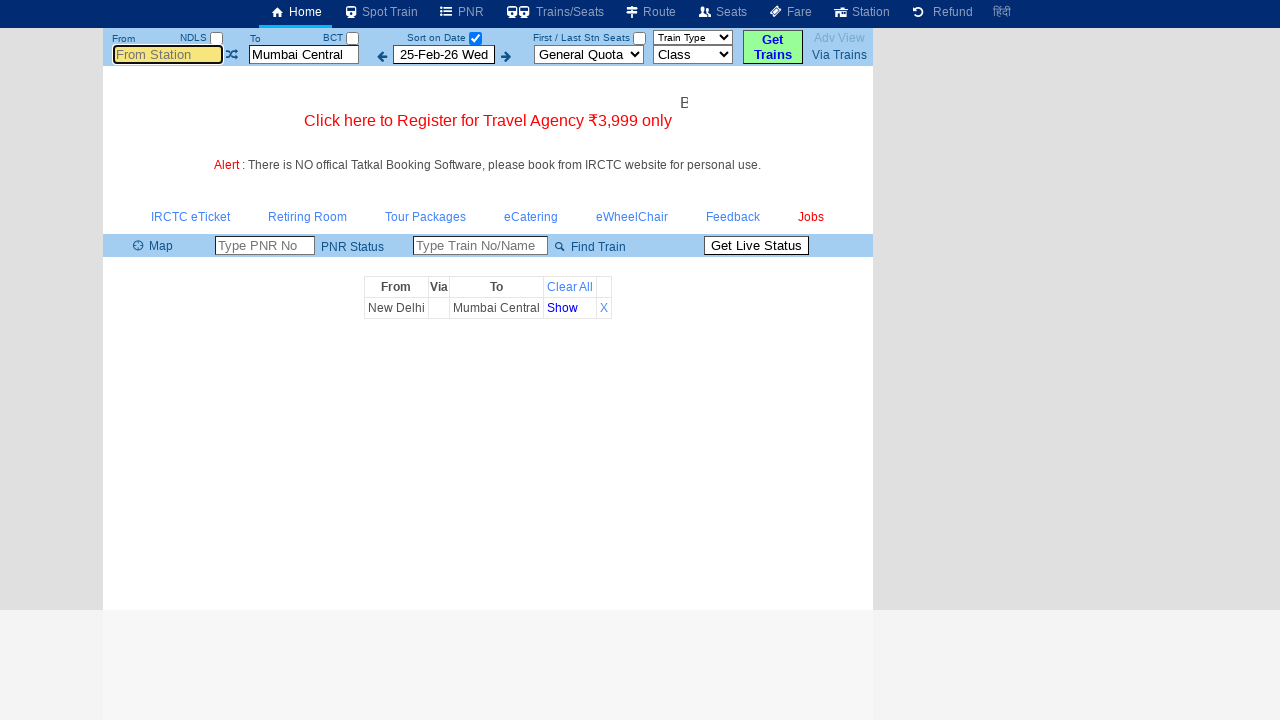

Filled source station field with 'ms' on #txtStationFrom
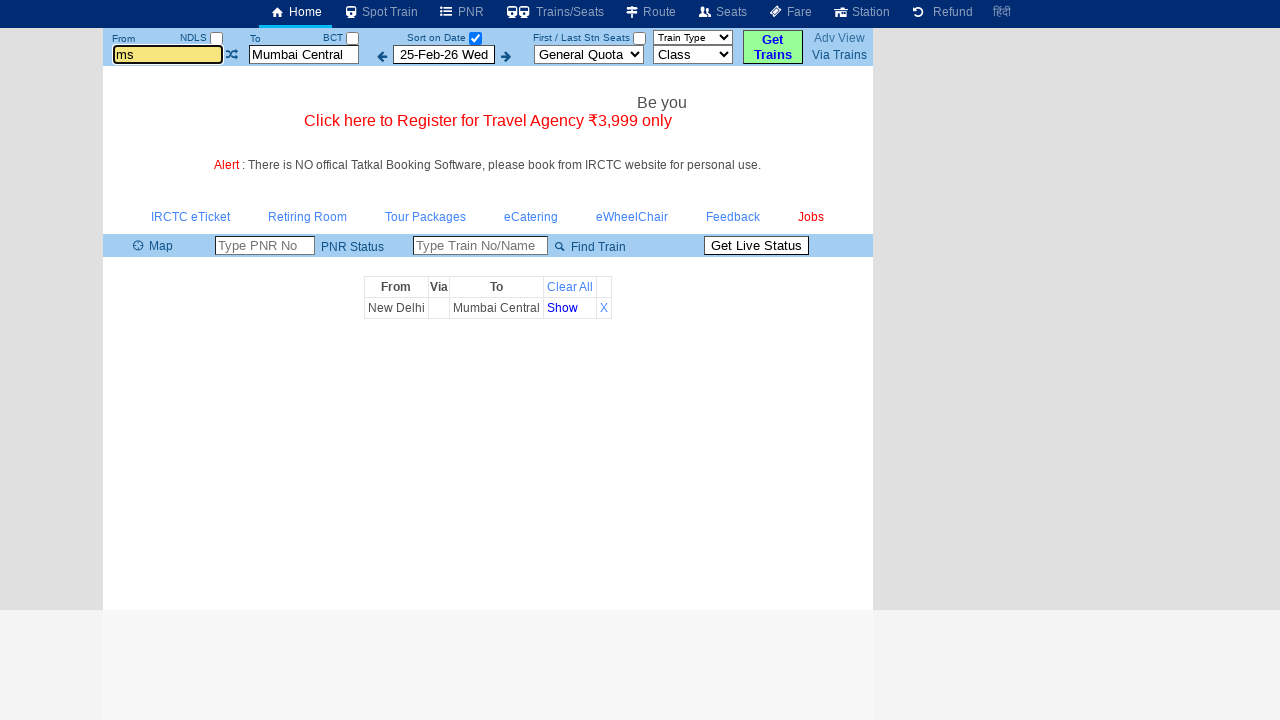

Pressed Tab to confirm source station selection on #txtStationFrom
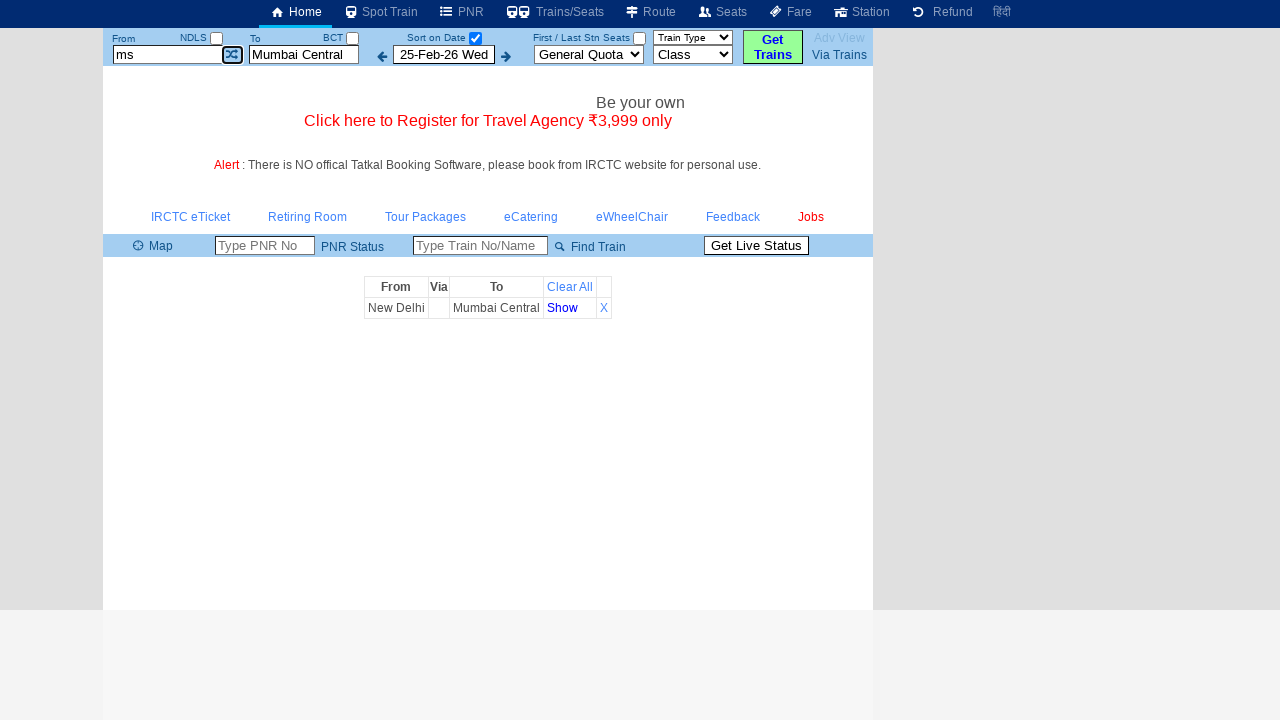

Cleared destination station field on #txtStationTo
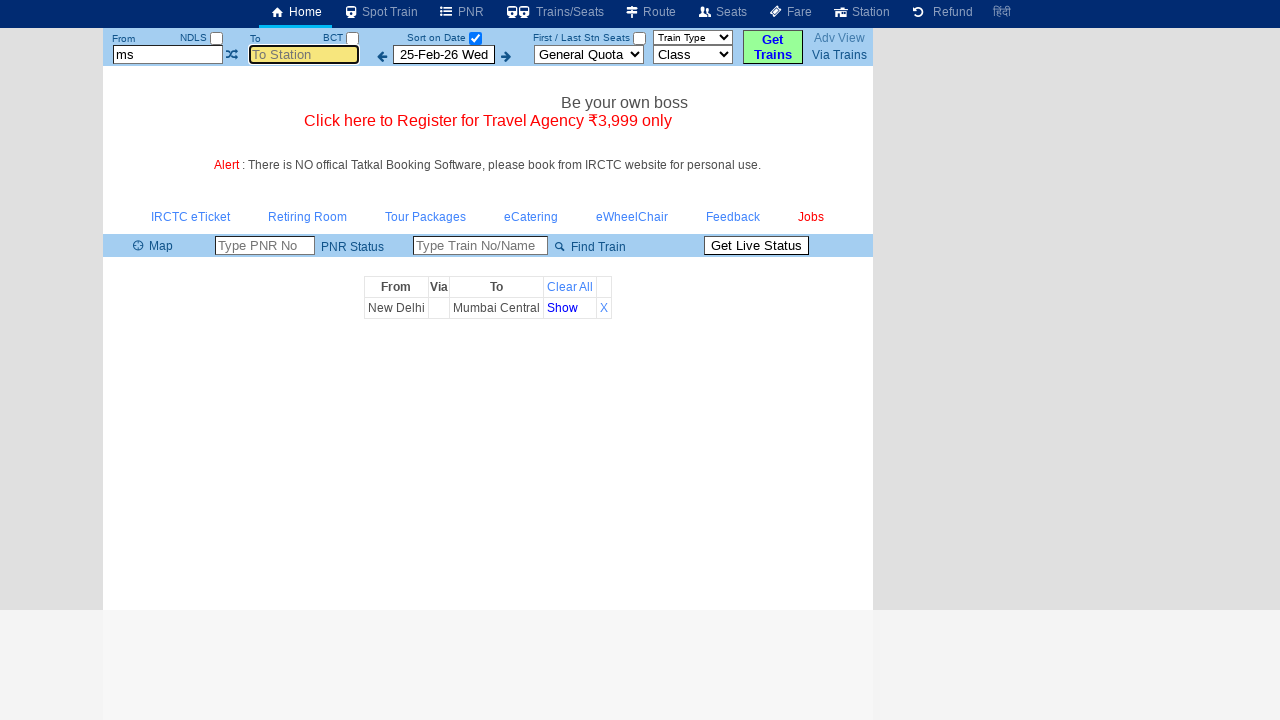

Filled destination station field with 'mdu' on #txtStationTo
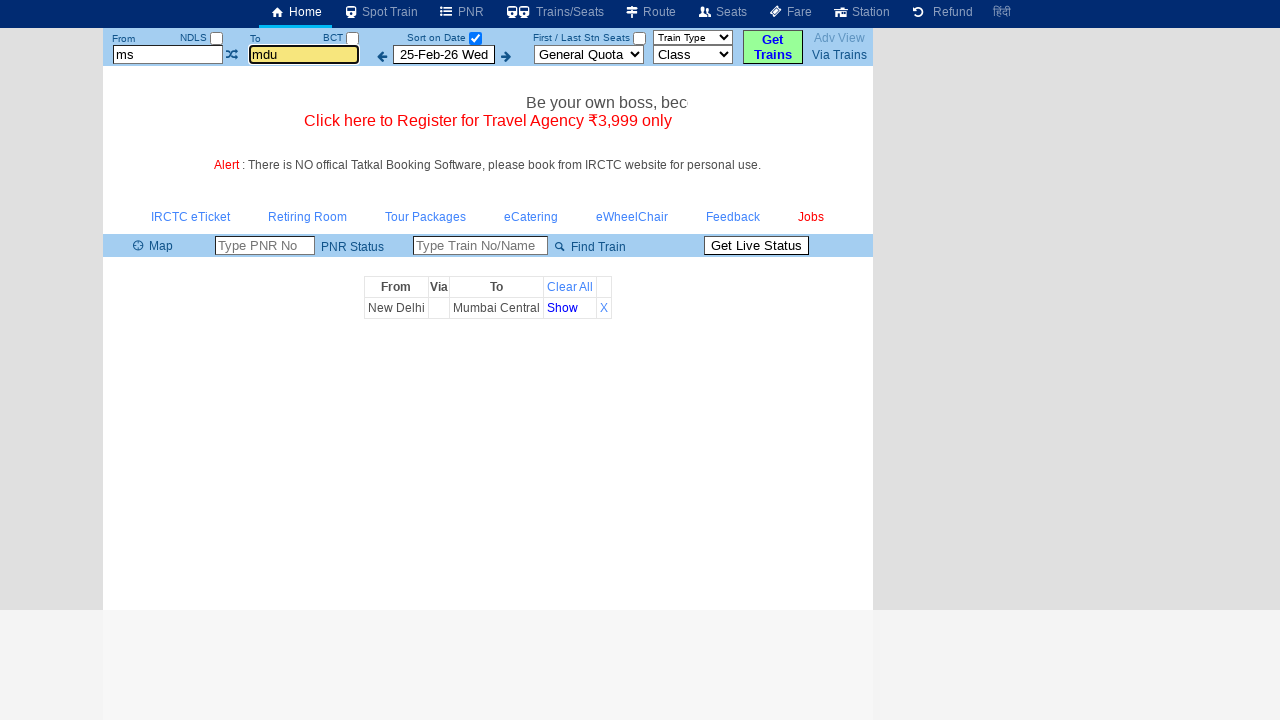

Pressed Tab to confirm destination station selection on #txtStationTo
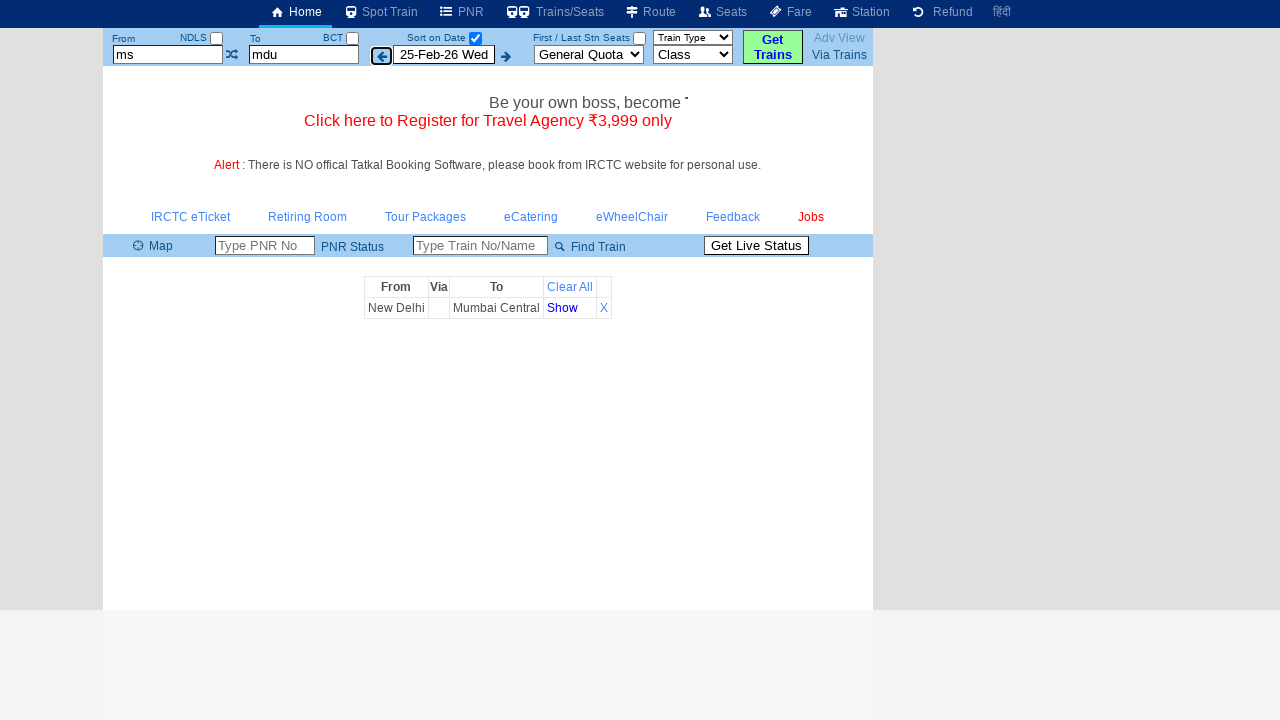

Unchecked 'Select Date Only' checkbox to display all trains at (475, 38) on #chkSelectDateOnly
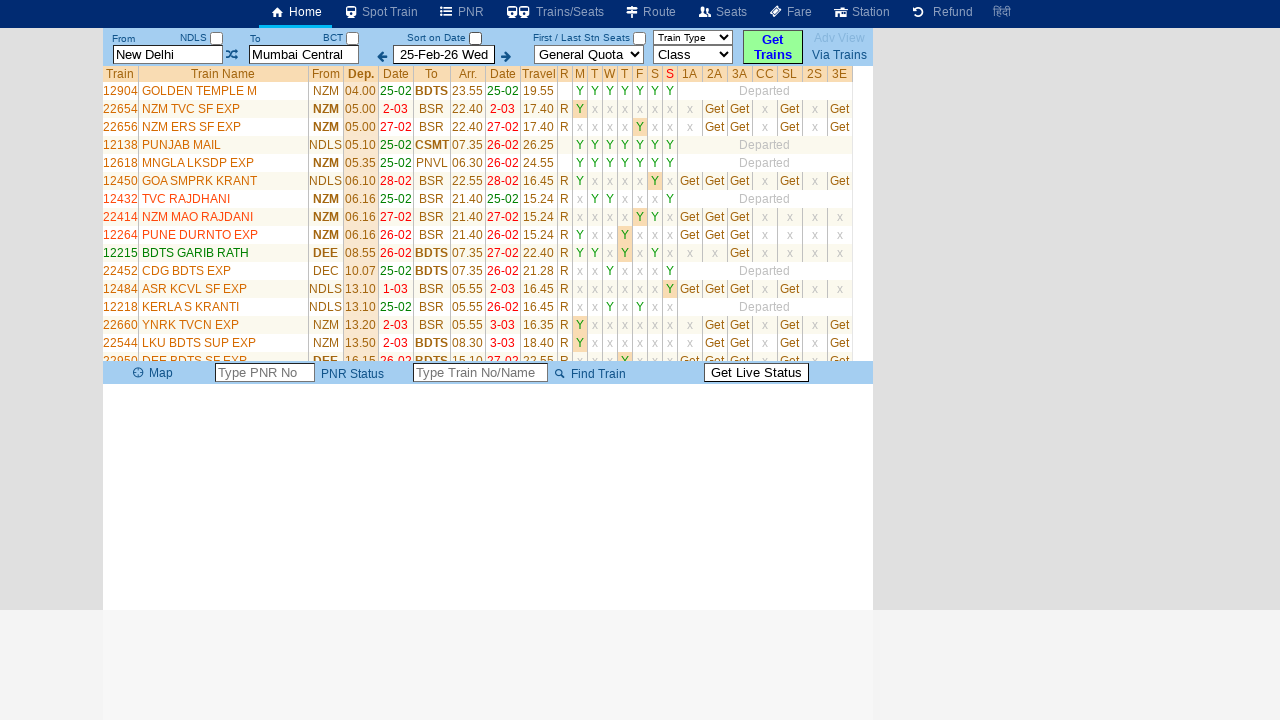

Waited 2000ms for train results to load
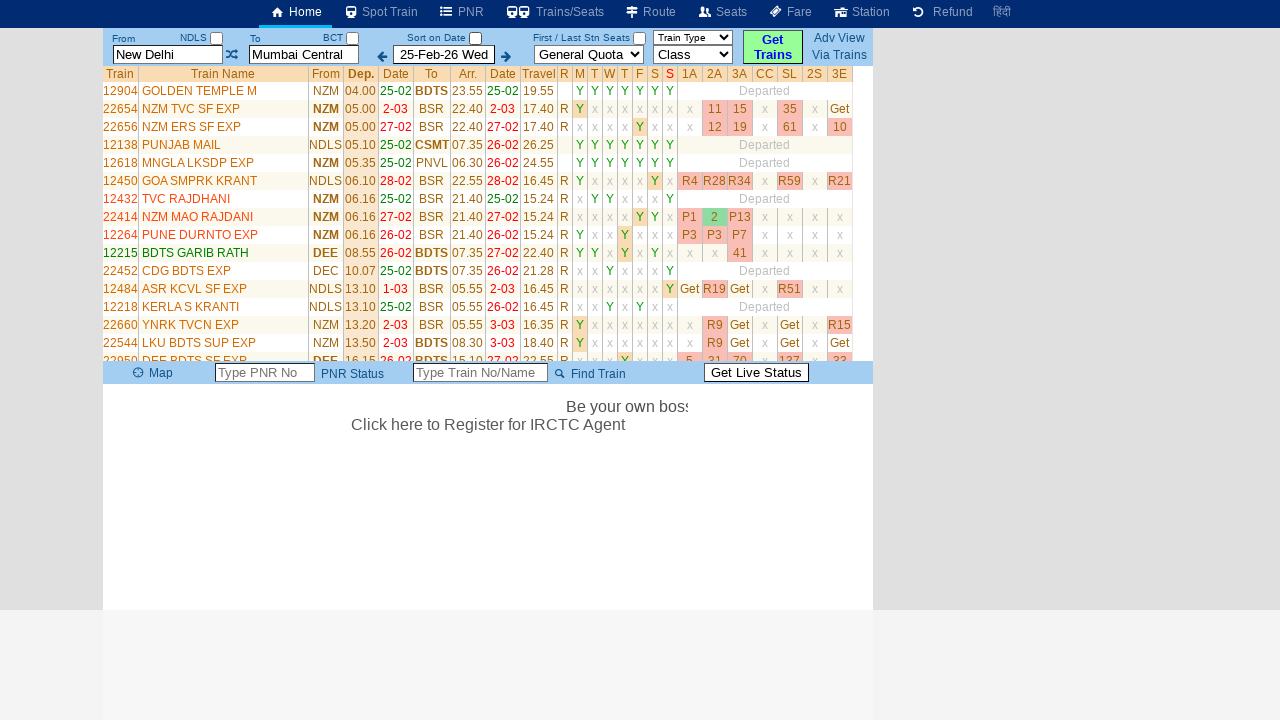

Train results table appeared on the page
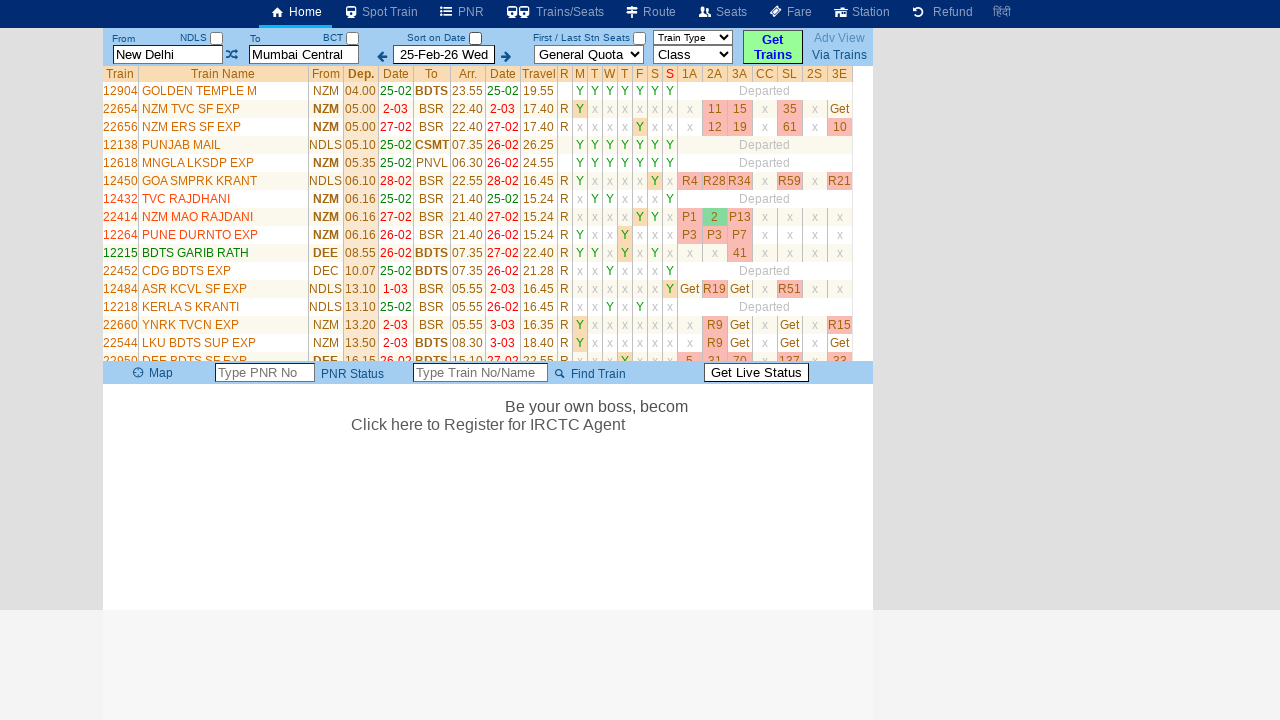

Verified train results - found 35 rows in train list
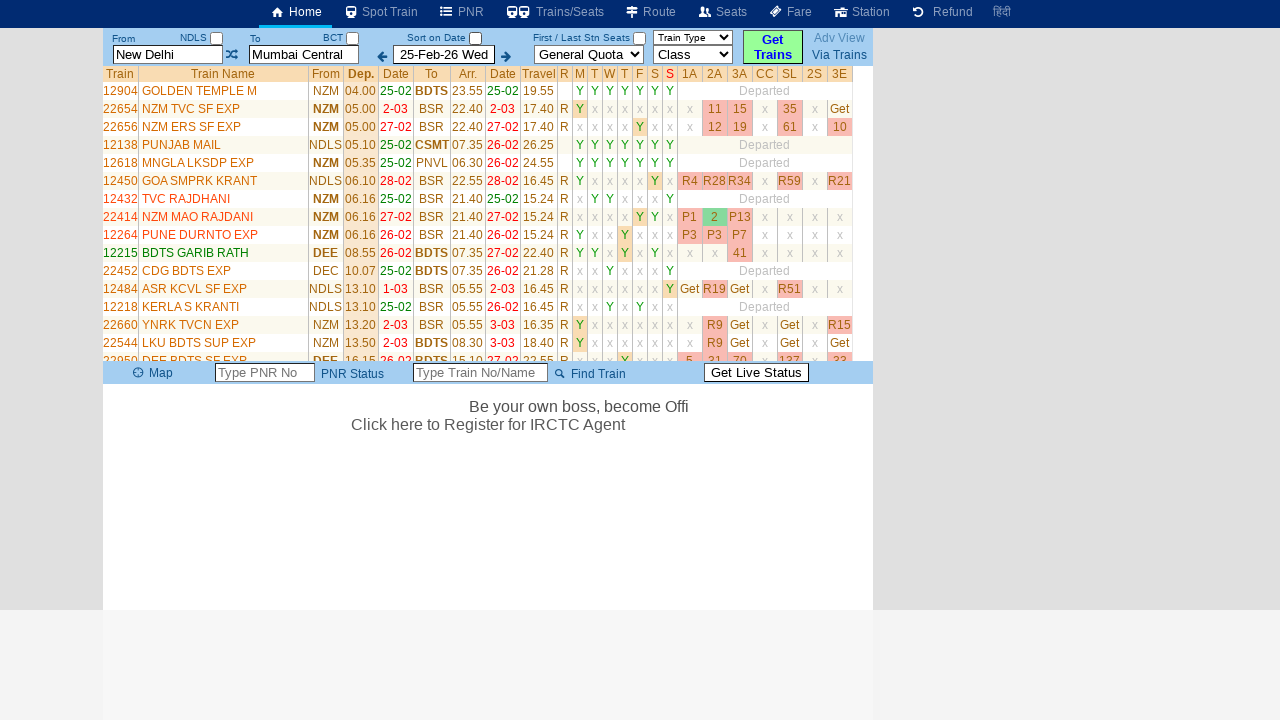

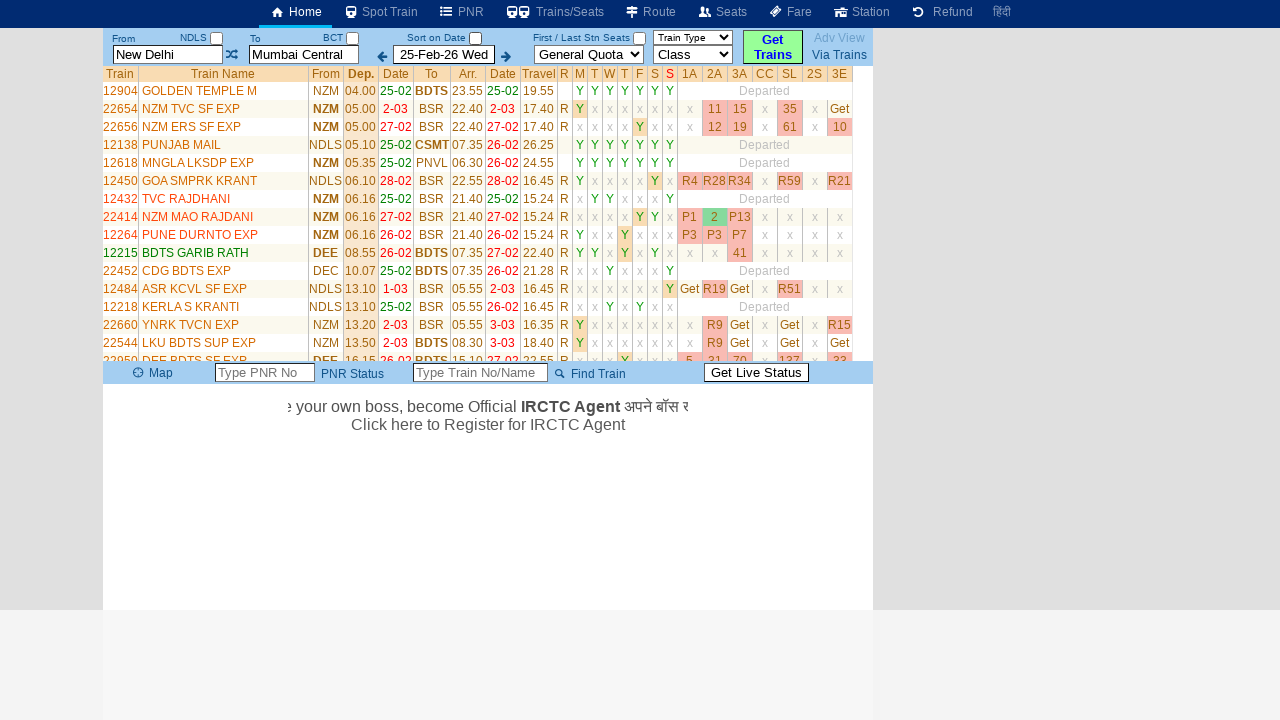